Tests subscription functionality on homepage by scrolling to subscription section, entering email, and verifying successful subscription message

Starting URL: http://automationexercise.com

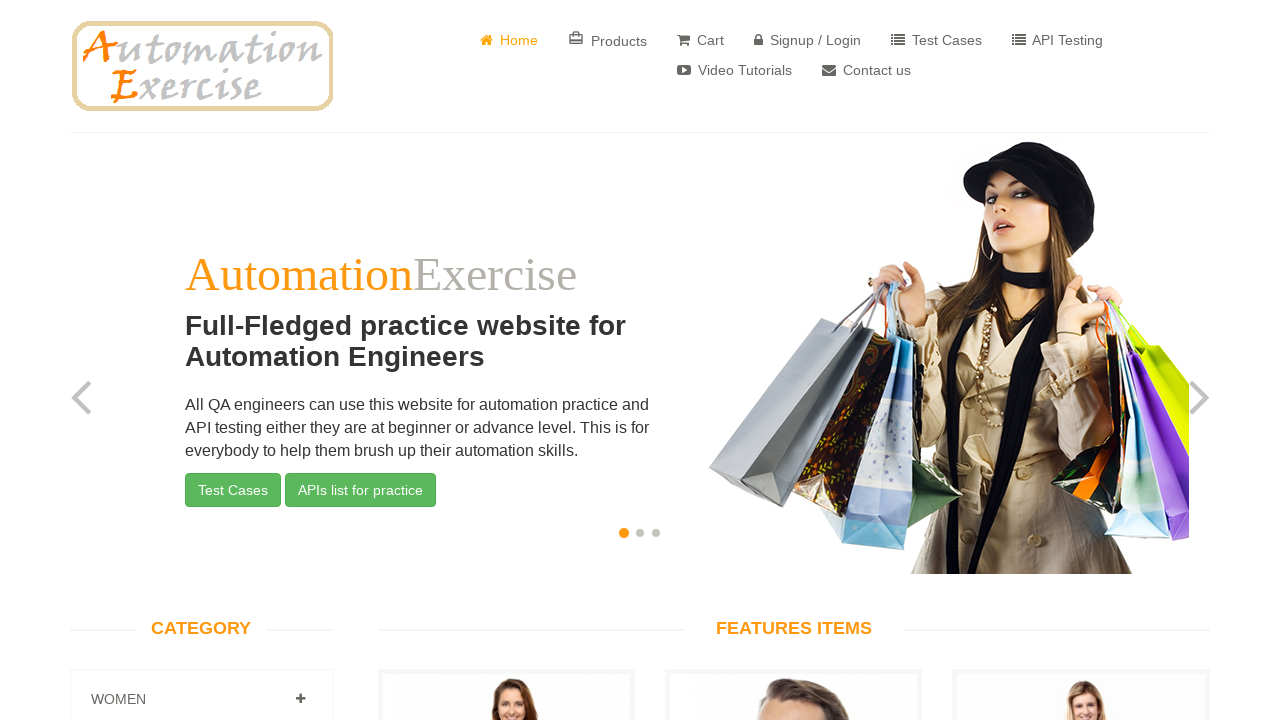

Homepage slider element is visible
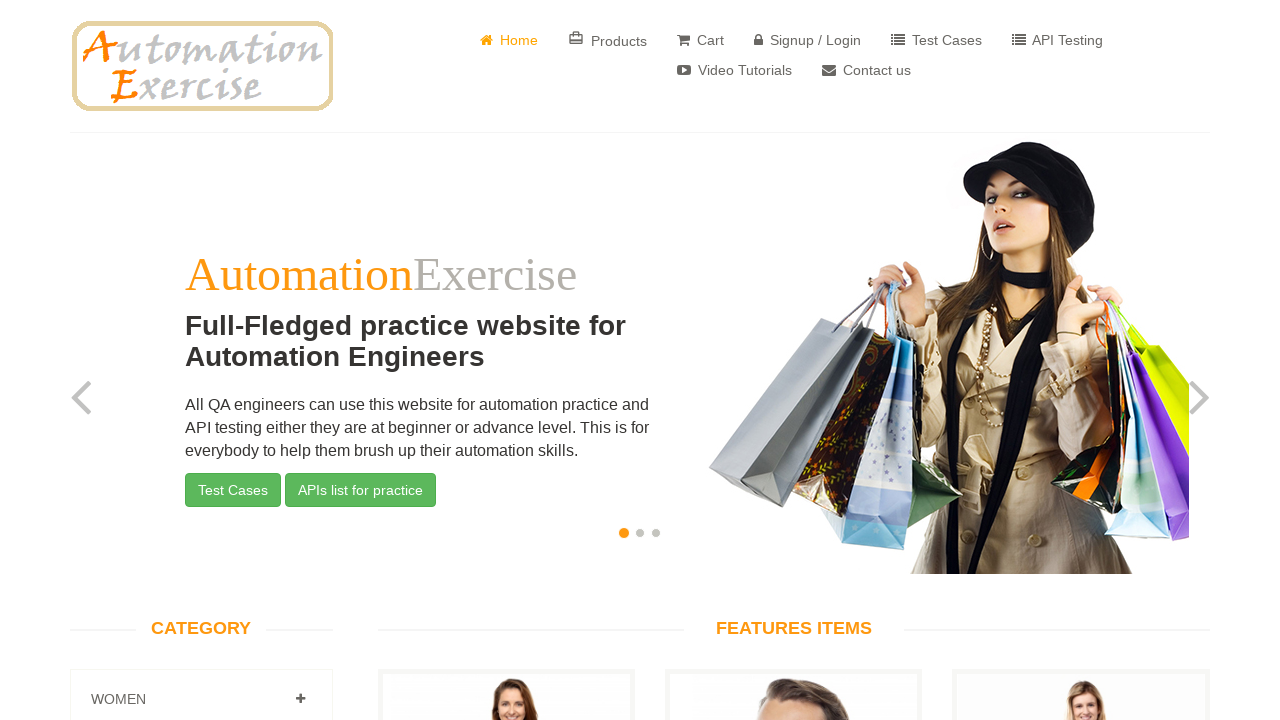

Scrolled to SUBSCRIPTION section header
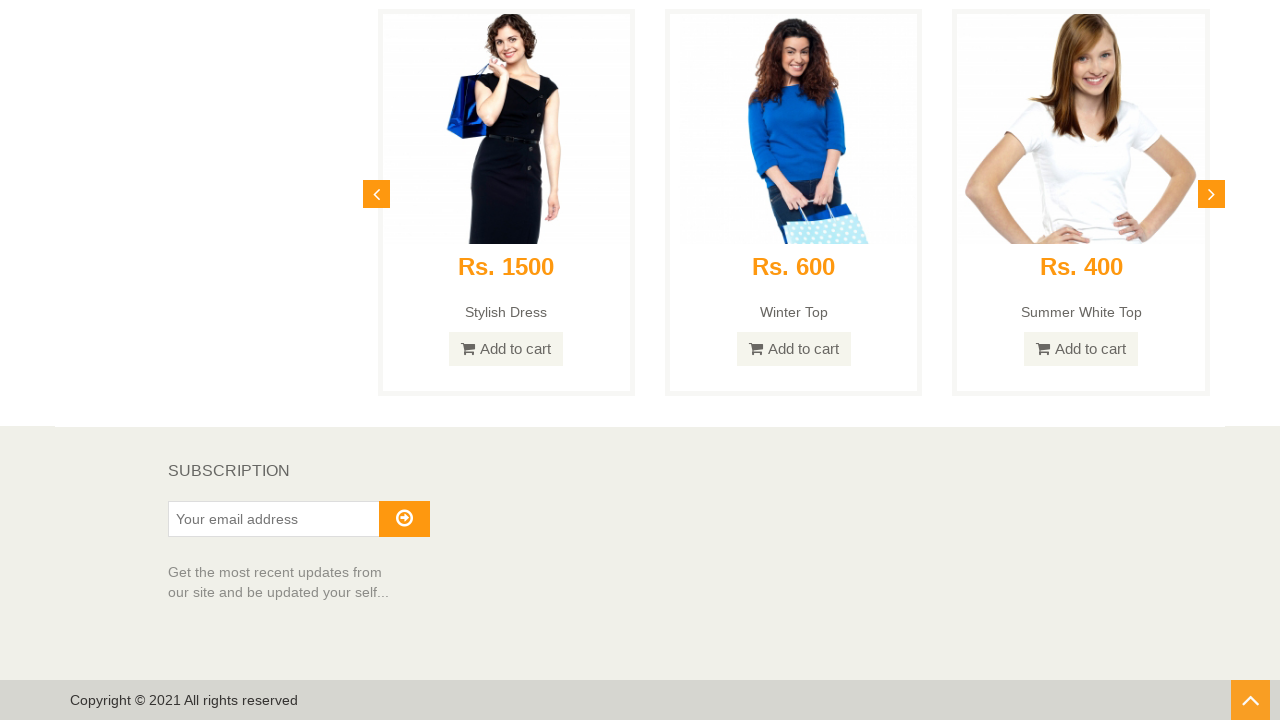

Entered email 'testuser456@example.com' in subscription field on //*[@id="susbscribe_email"]
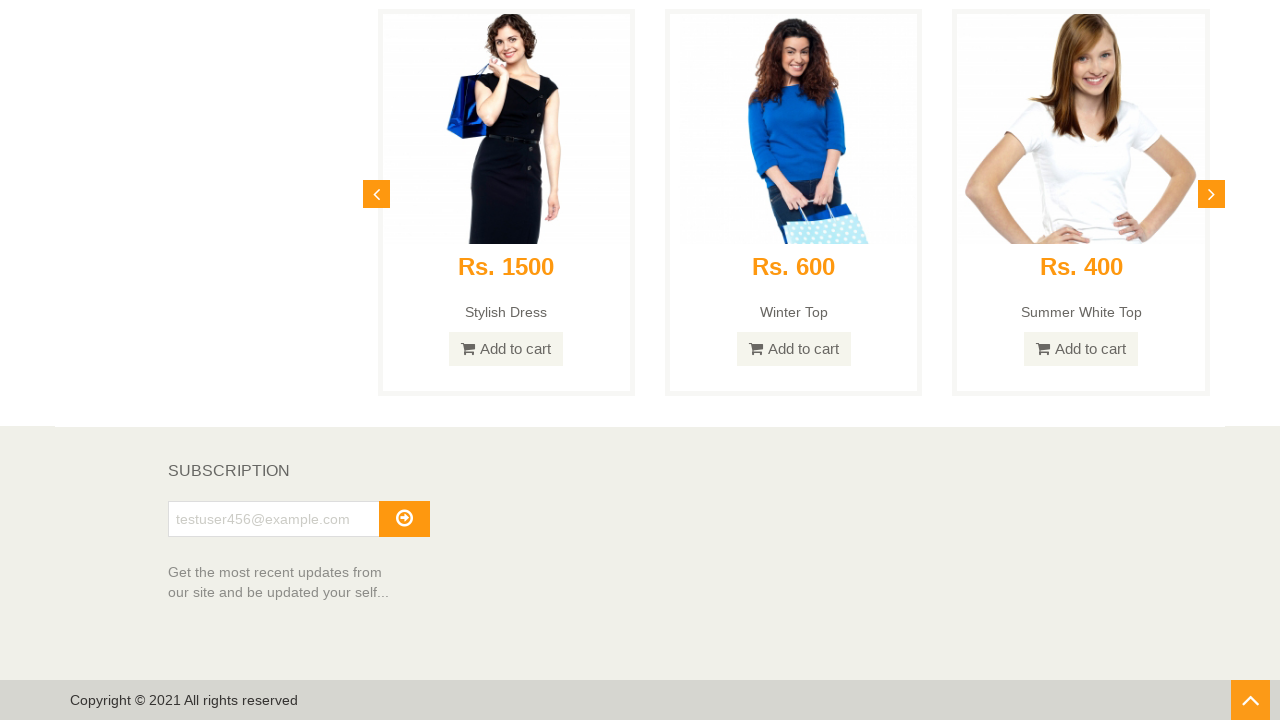

Clicked subscribe button at (404, 519) on //*[@id="subscribe"]
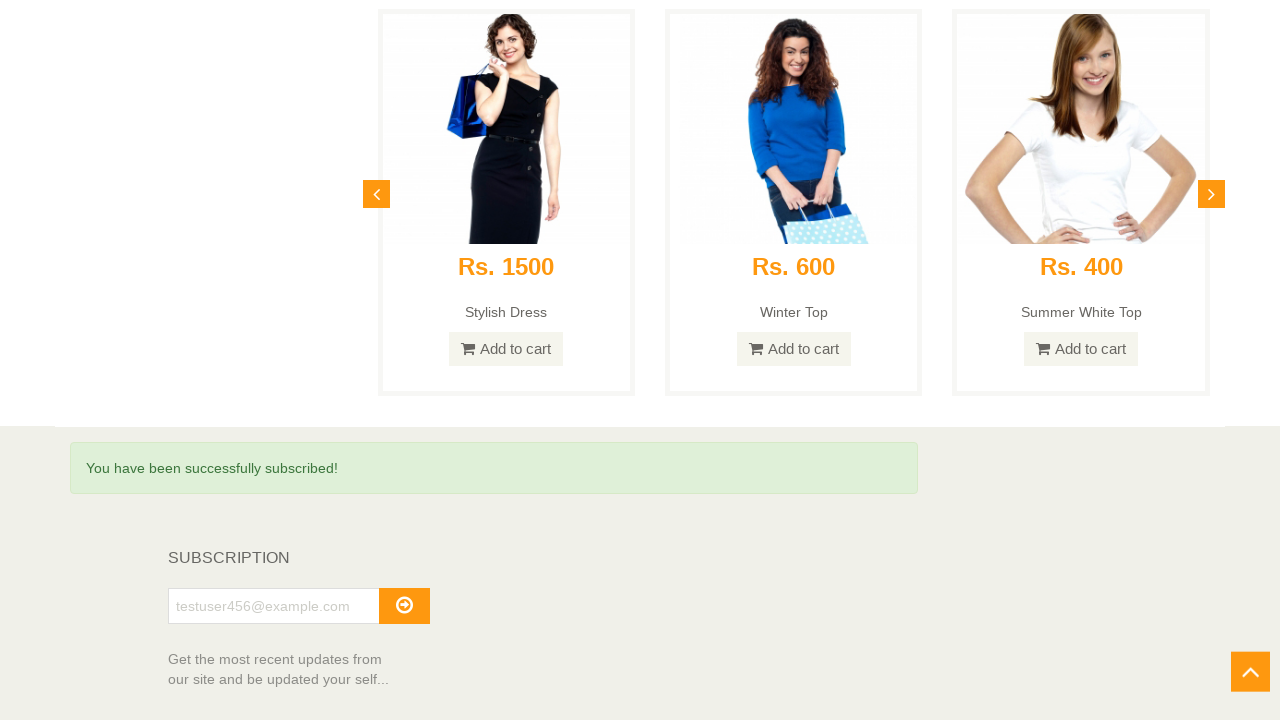

Verified successful subscription message is visible
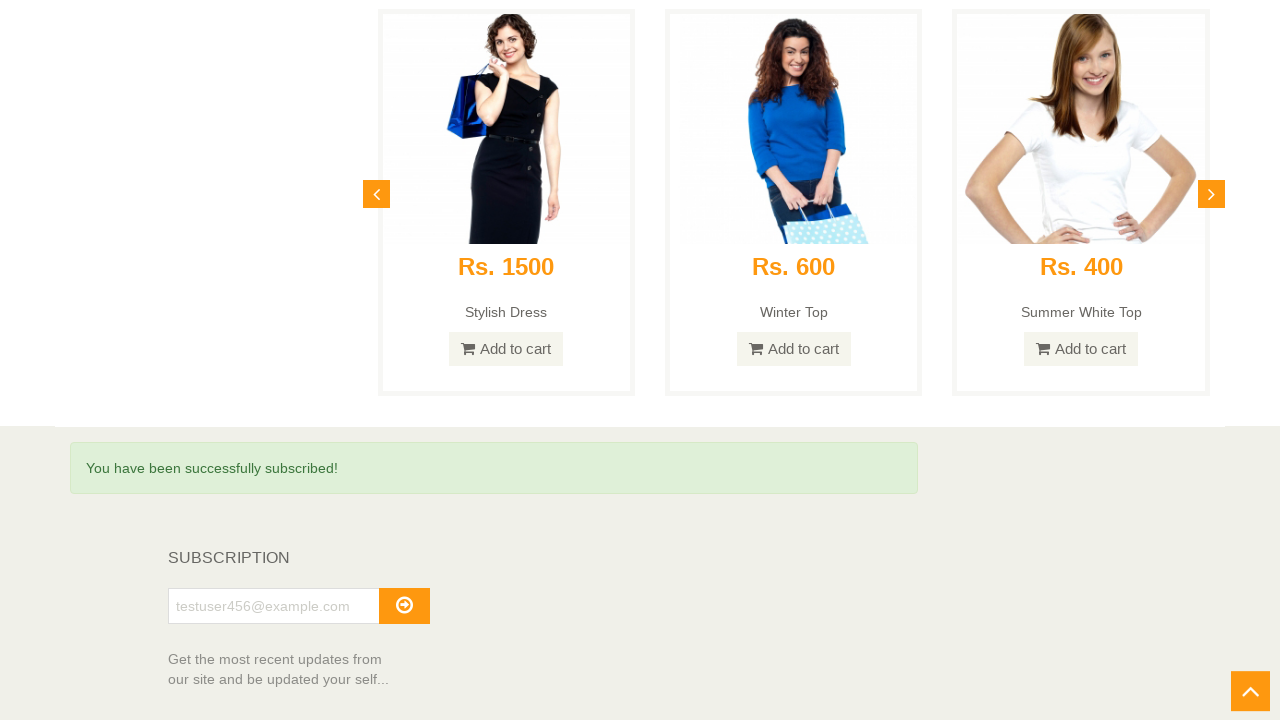

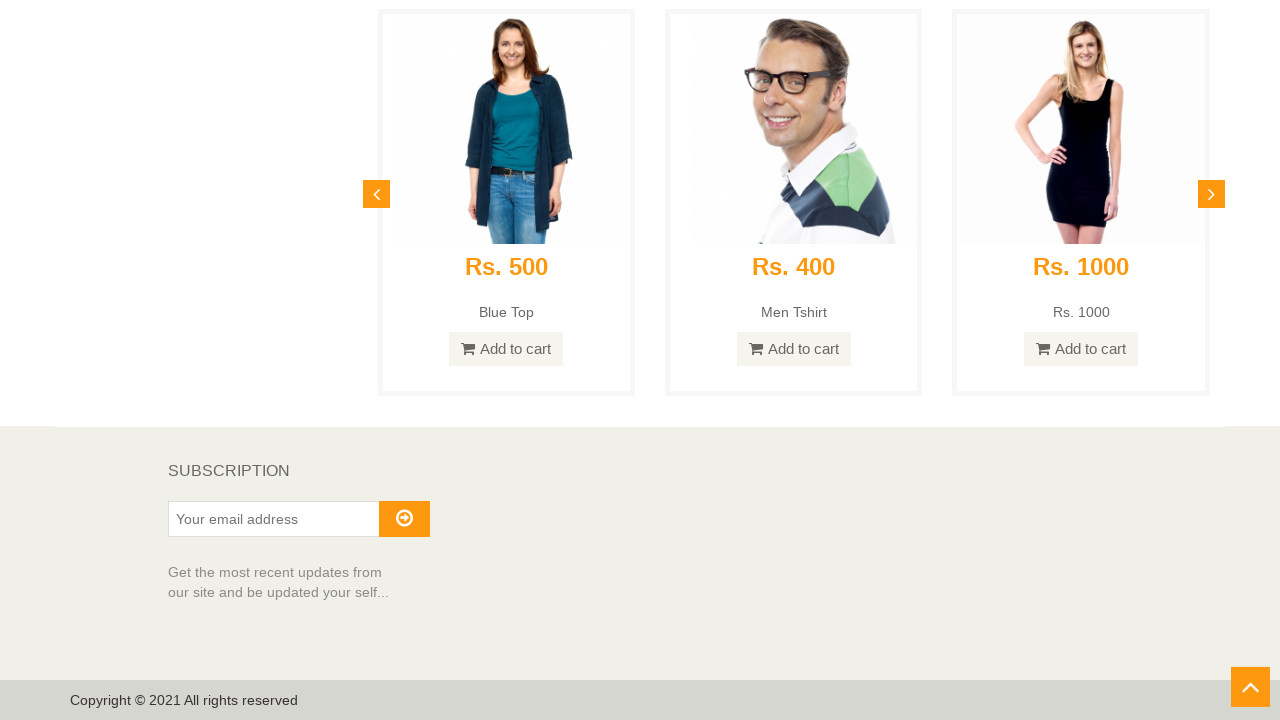